Tests pagination functionality by verifying pagination controls and clicking page buttons

Starting URL: https://gma3561.github.io/The-realty_hasia/

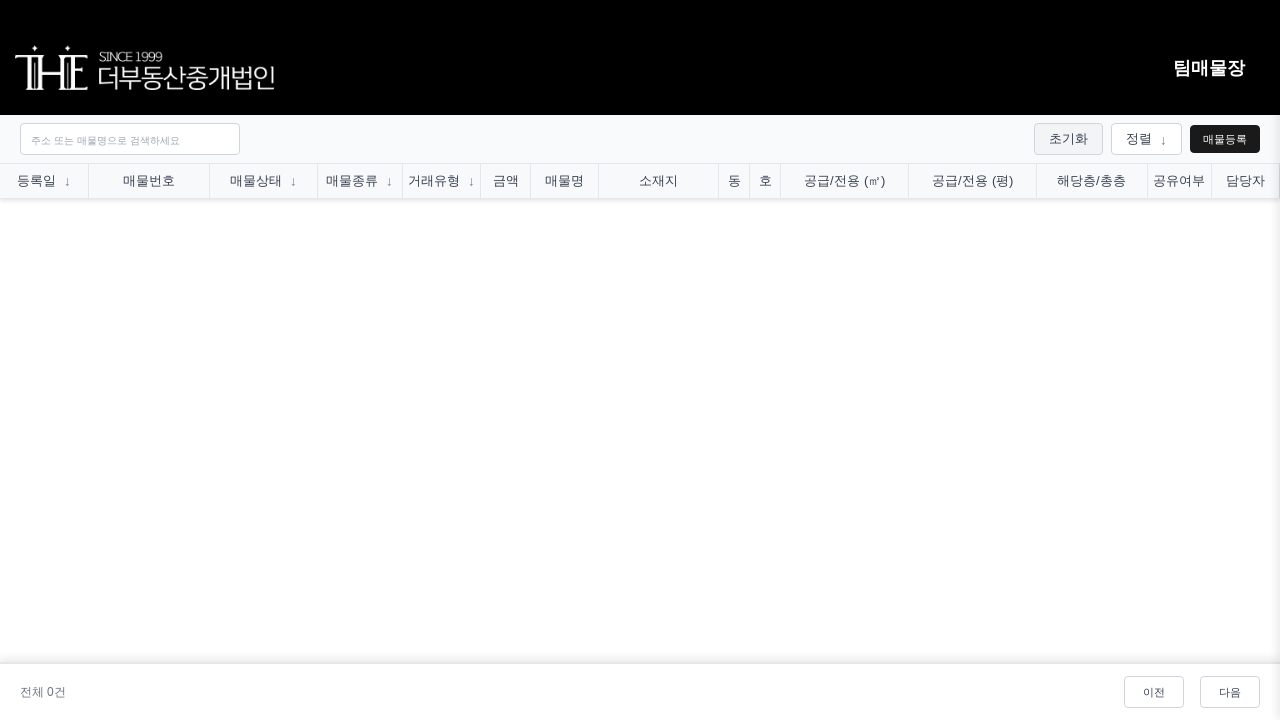

Waited for page to reach networkidle state
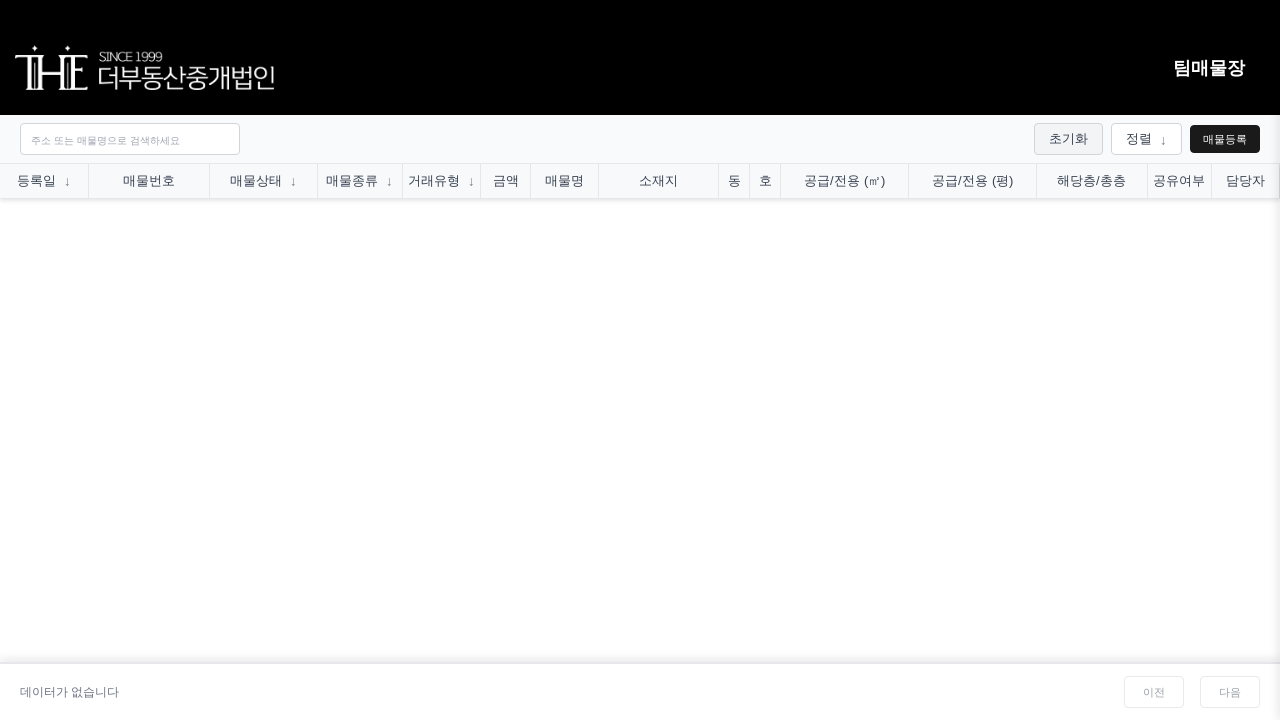

Waited 3000ms for page content to fully render
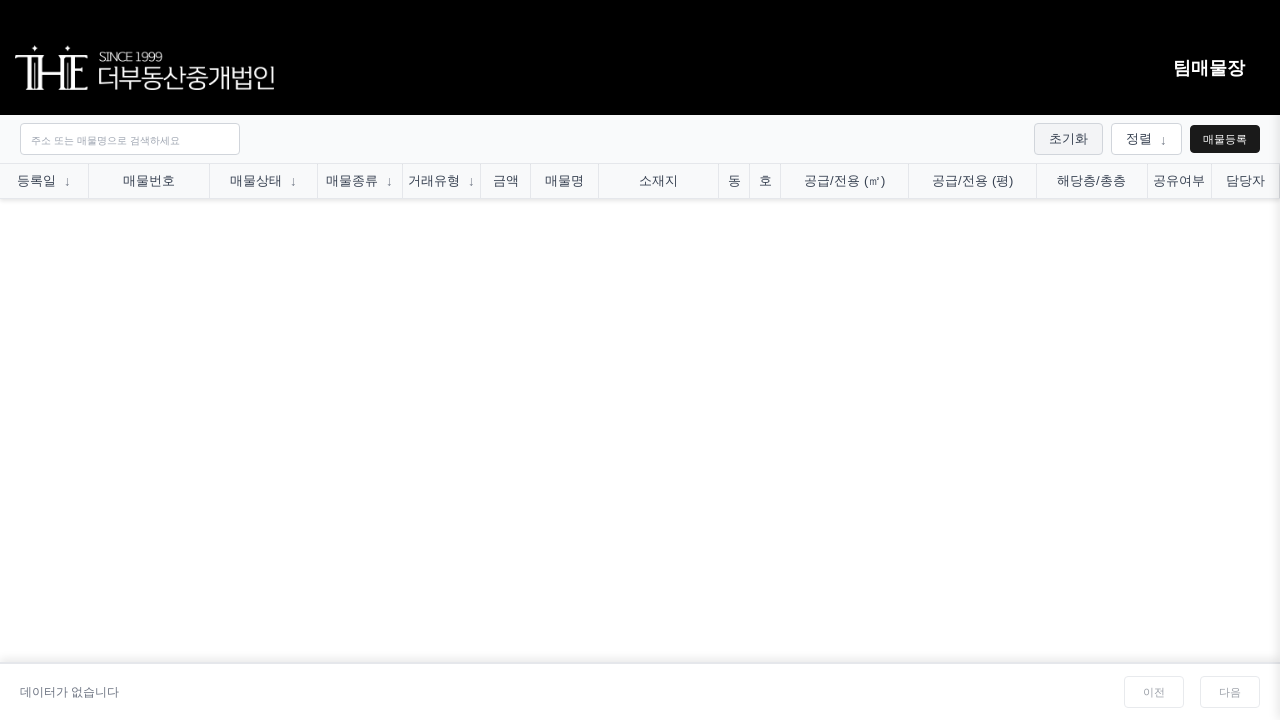

Verified pagination container is visible
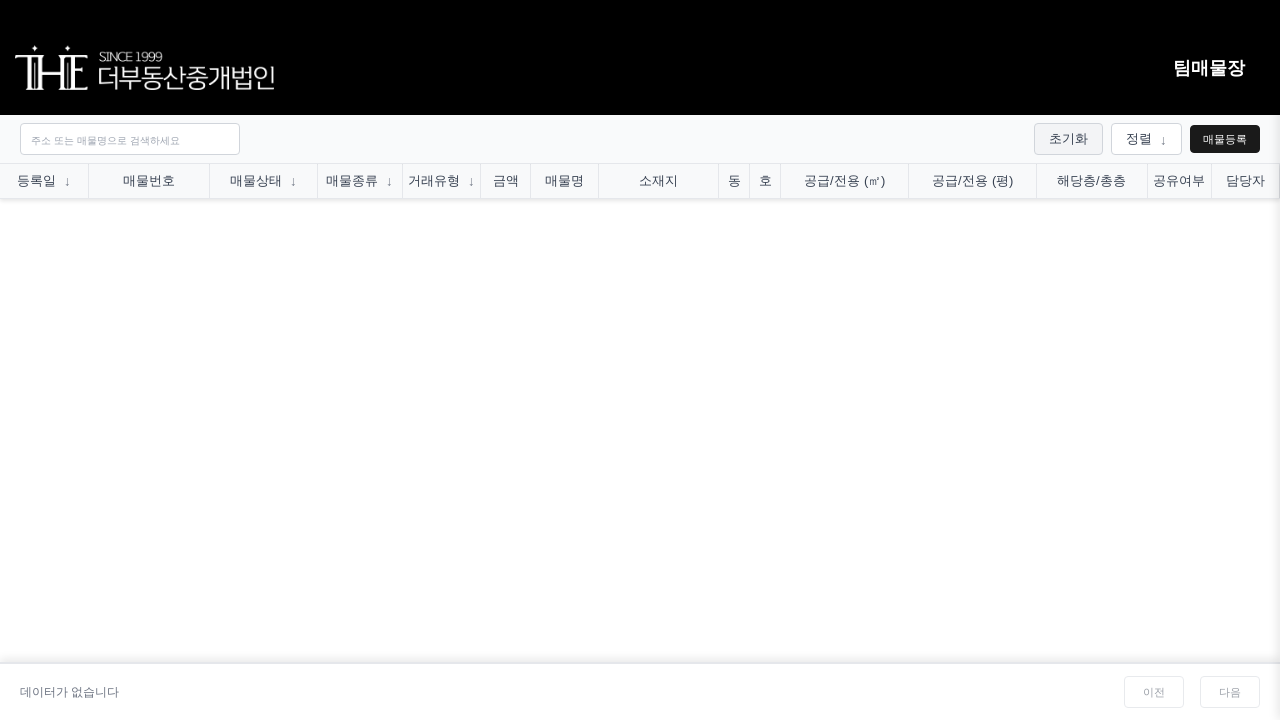

Verified pagination info element is visible
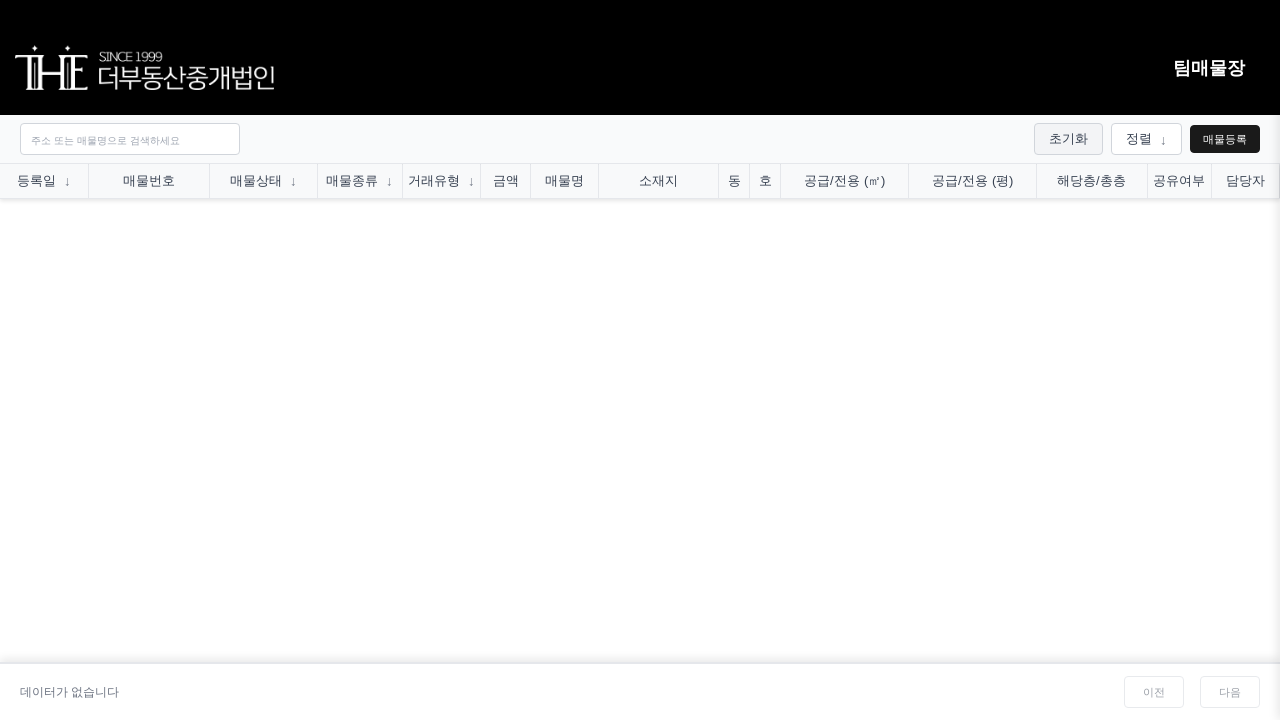

Verified pagination controls are visible
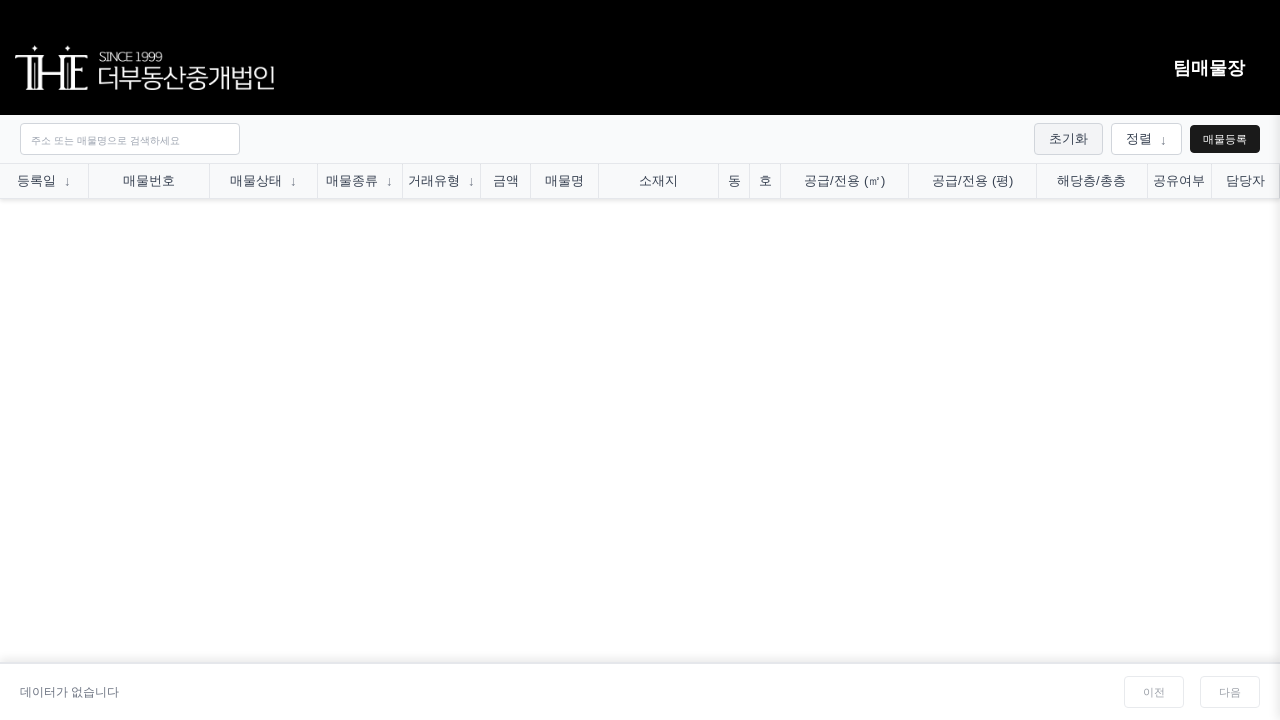

Located all page button elements
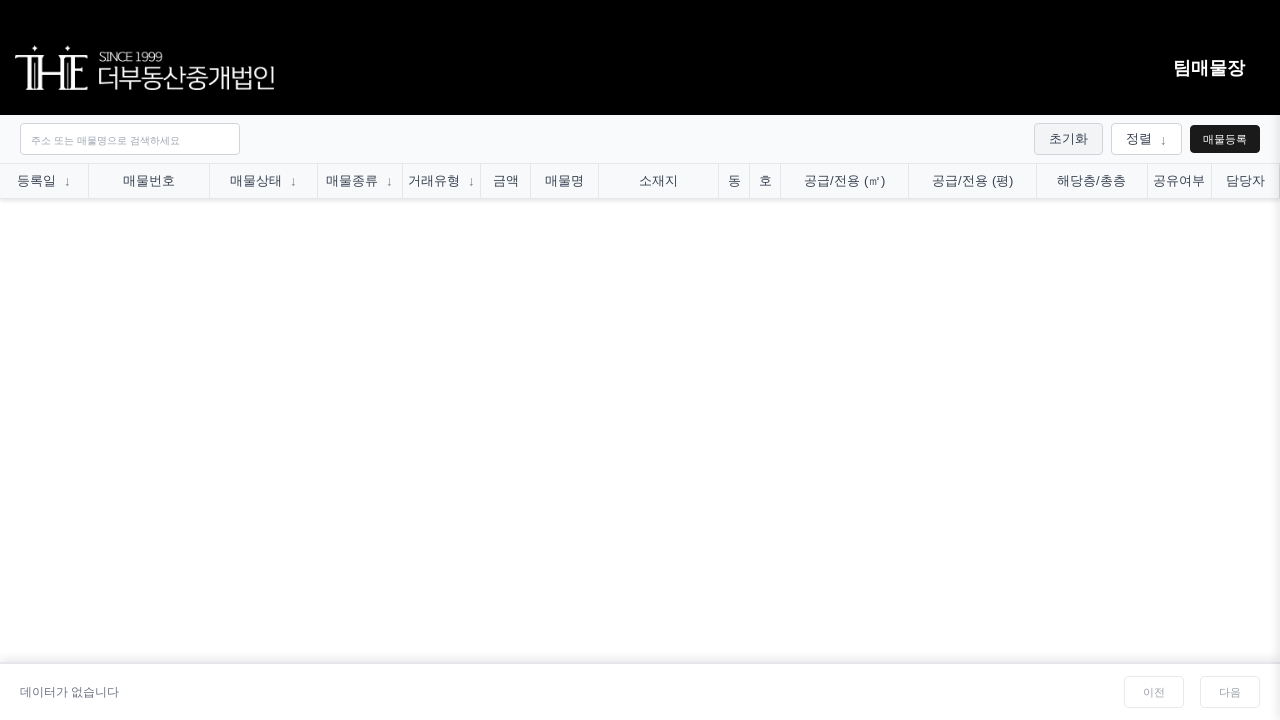

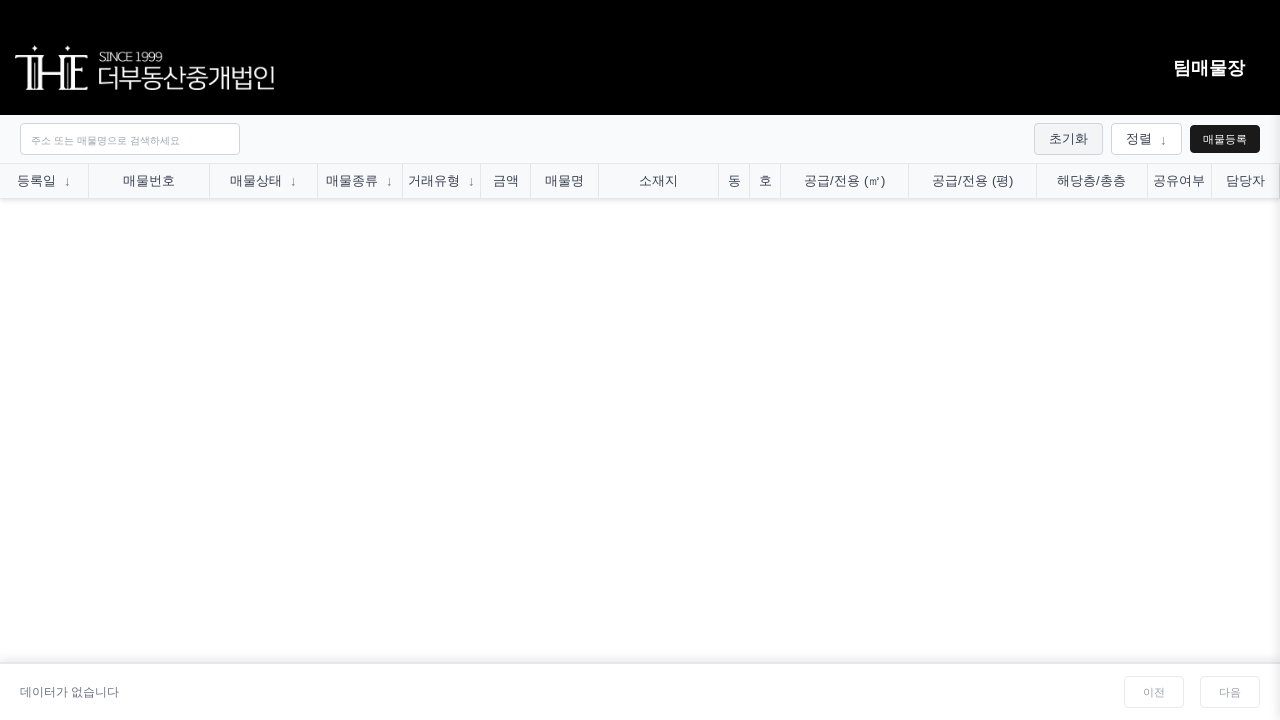